Navigates to a Russian court website and interacts with the top menu by clicking on a bold element, then clicks on an element named "dic"

Starting URL: http://1kas.sudrf.ru/modules.php?name=sud_delo#

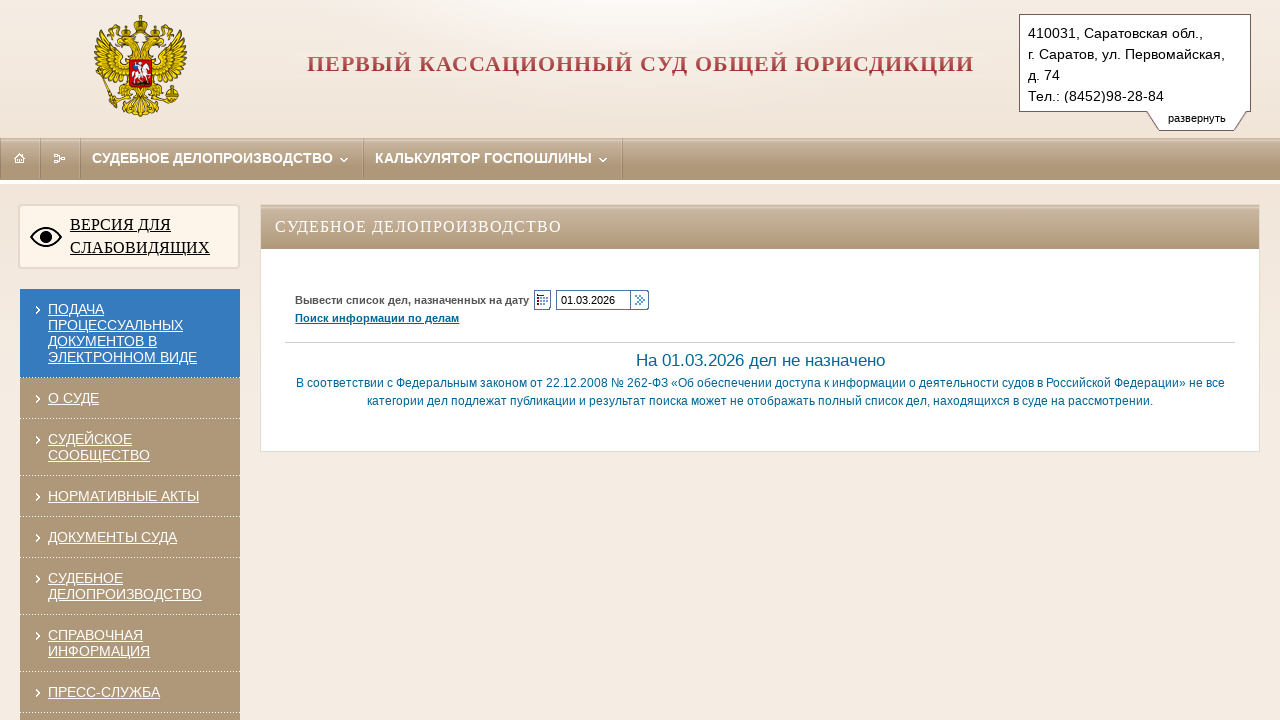

Clicked bold element in top menu at (377, 318) on #top_menu b
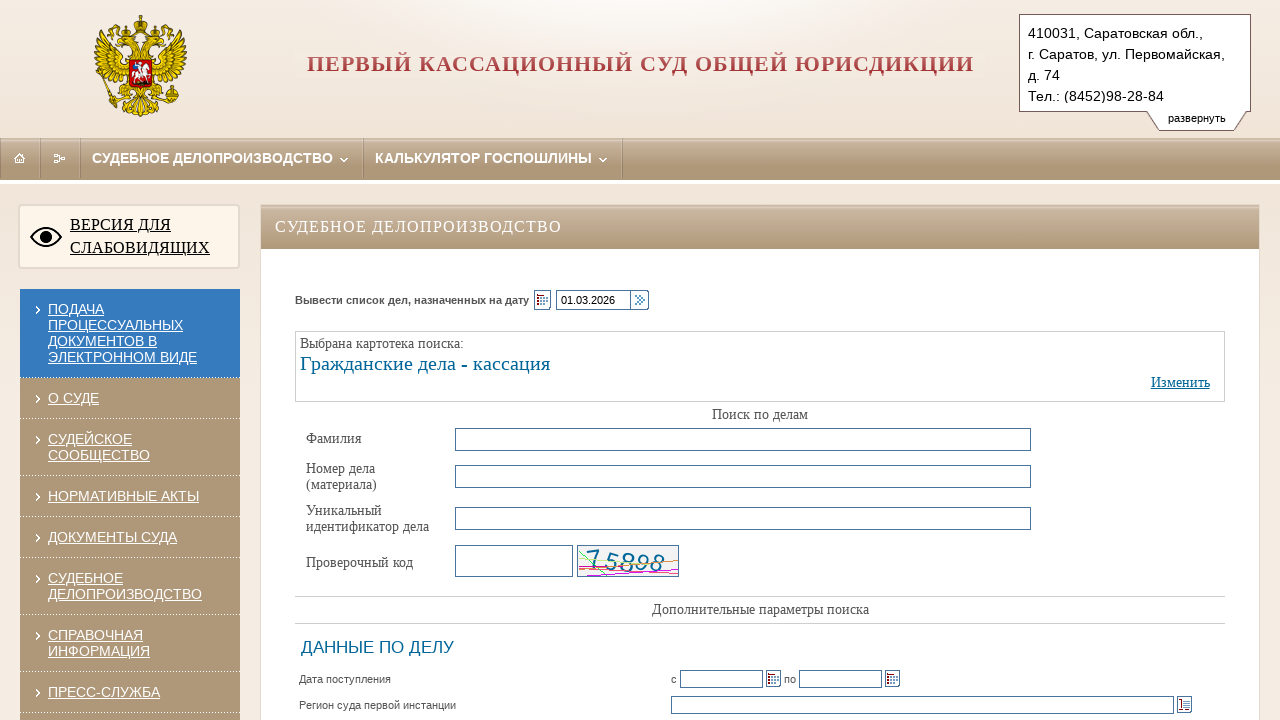

Waited 5 seconds for page to respond
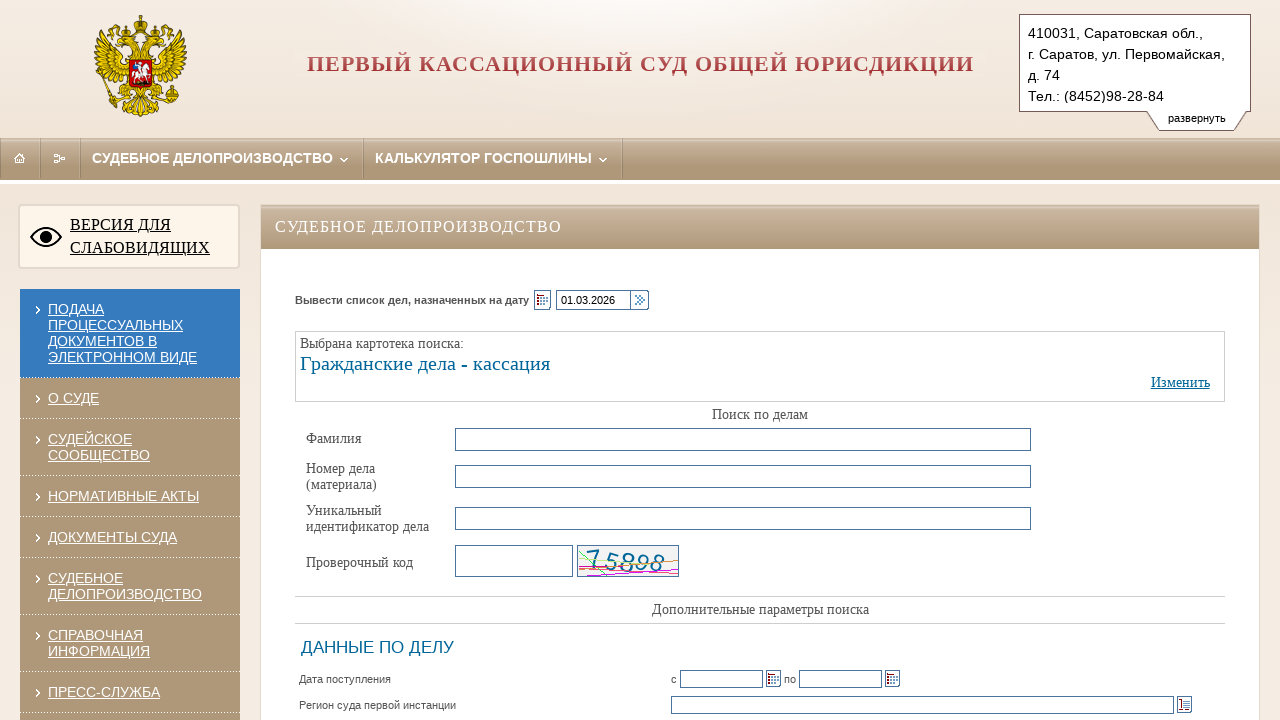

Clicked element named 'dic' at (752, 360) on [name='dic']
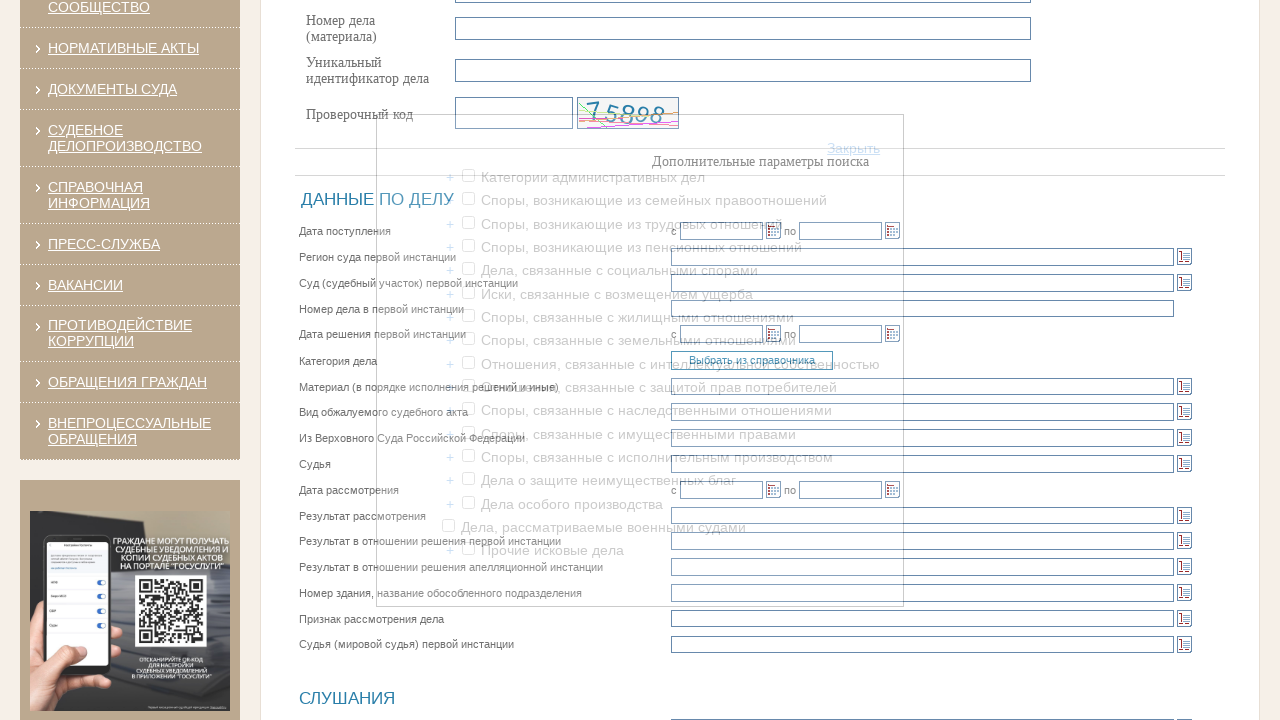

Waited 5 seconds for action to complete
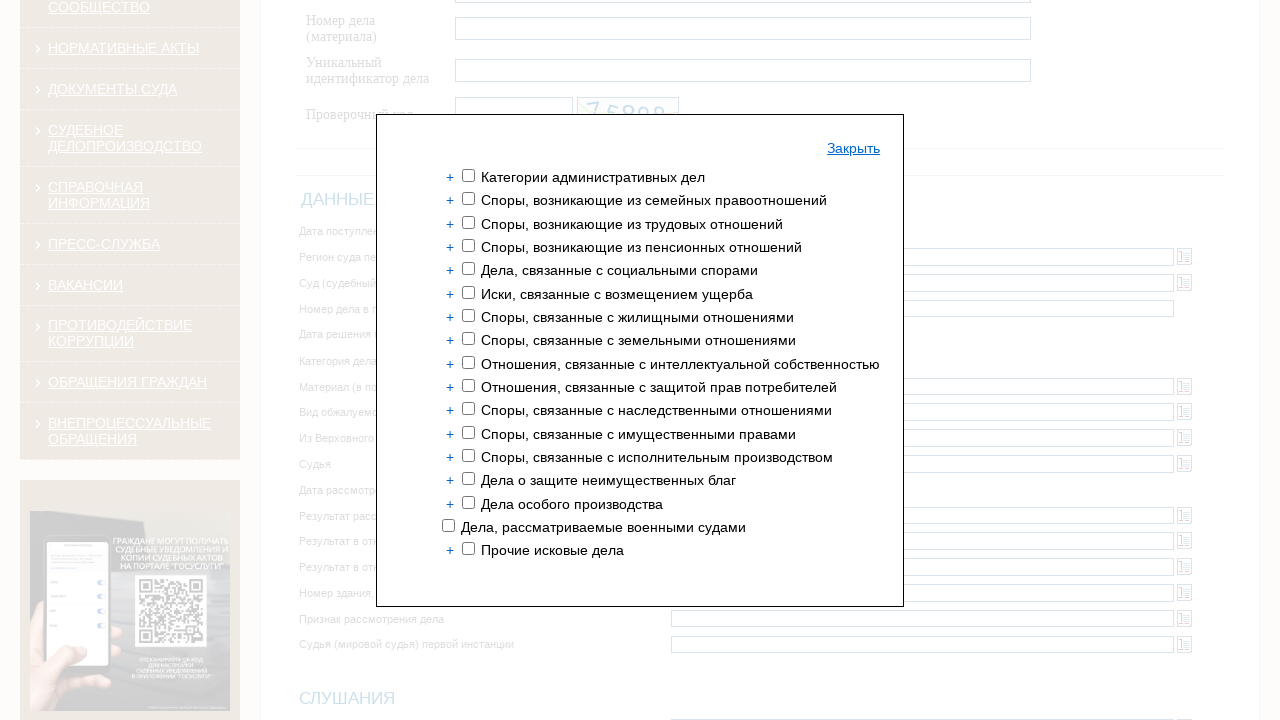

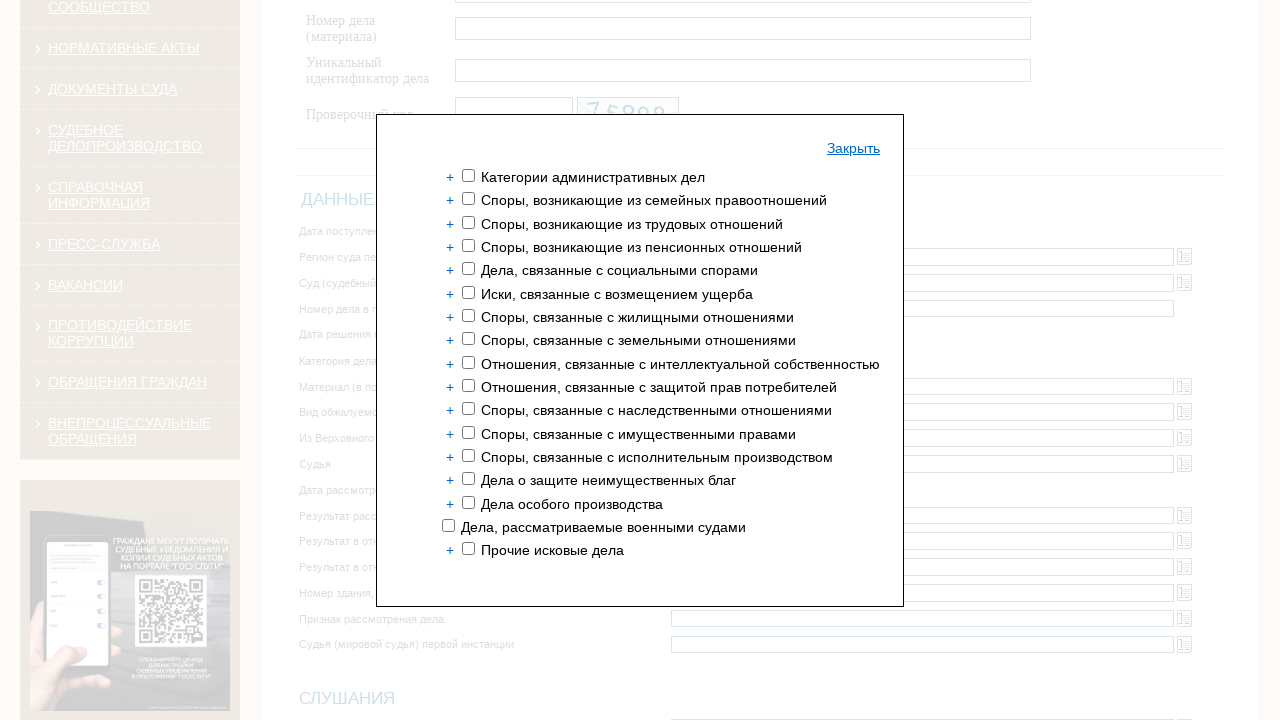